Tests successful login with valid credentials and verifies homepage elements are displayed

Starting URL: https://www.saucedemo.com/

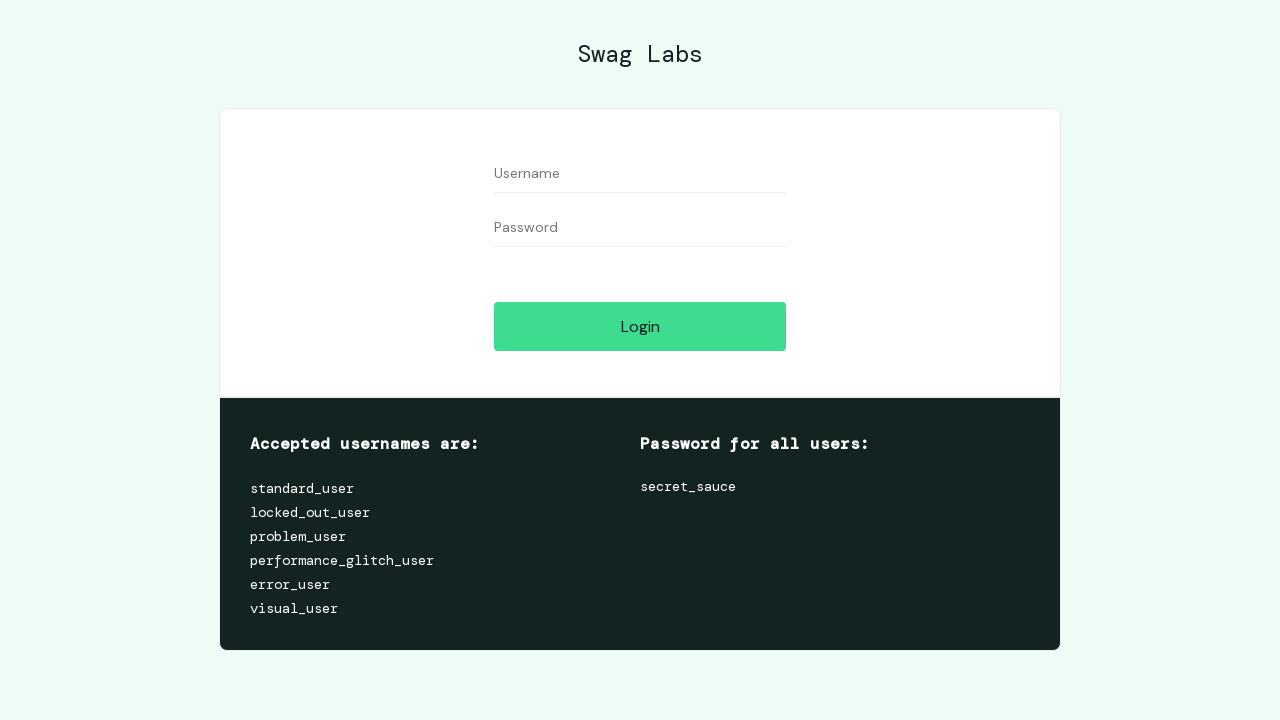

Filled username field with 'standard_user' on #user-name
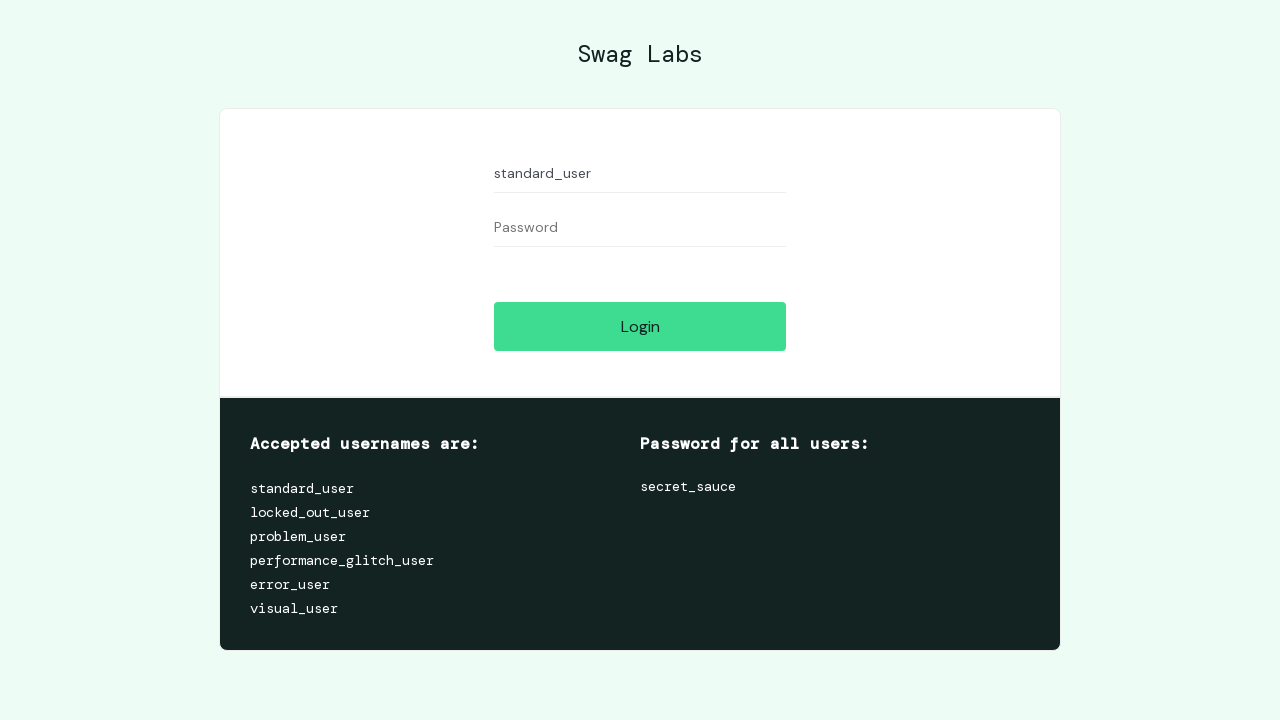

Filled password field with 'secret_sauce' on #password
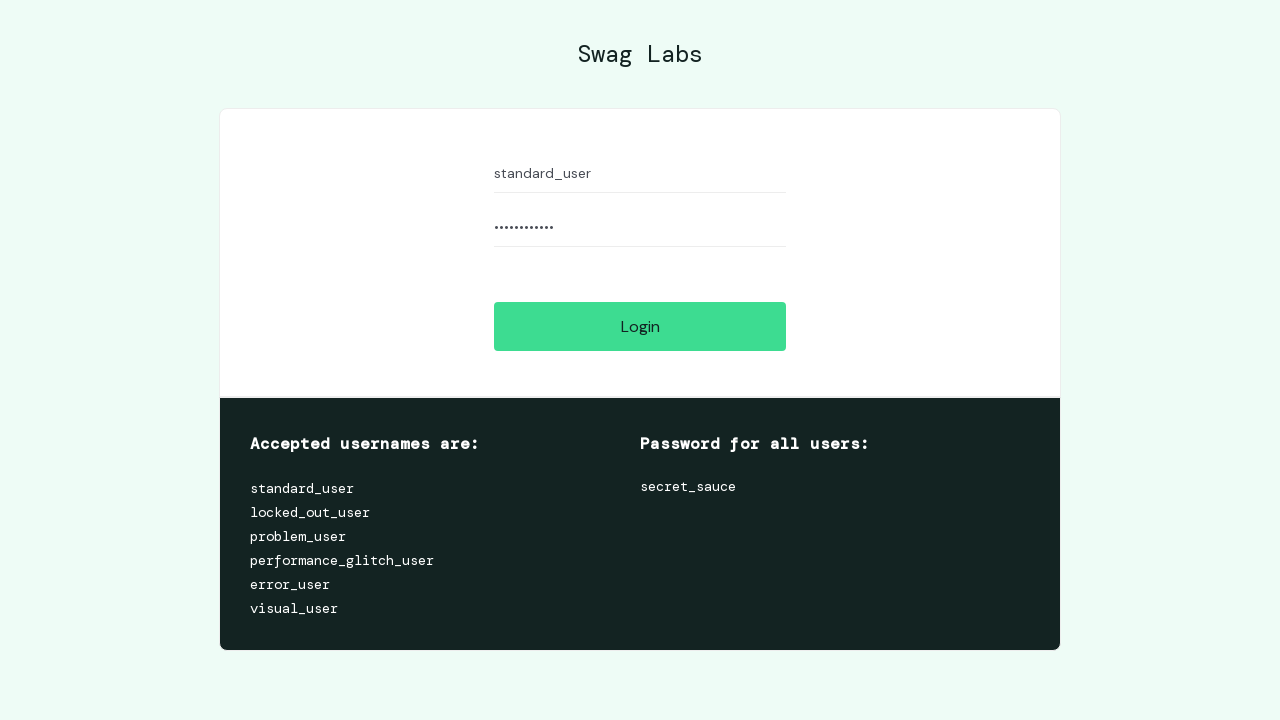

Clicked login button to submit credentials at (640, 326) on #login-button
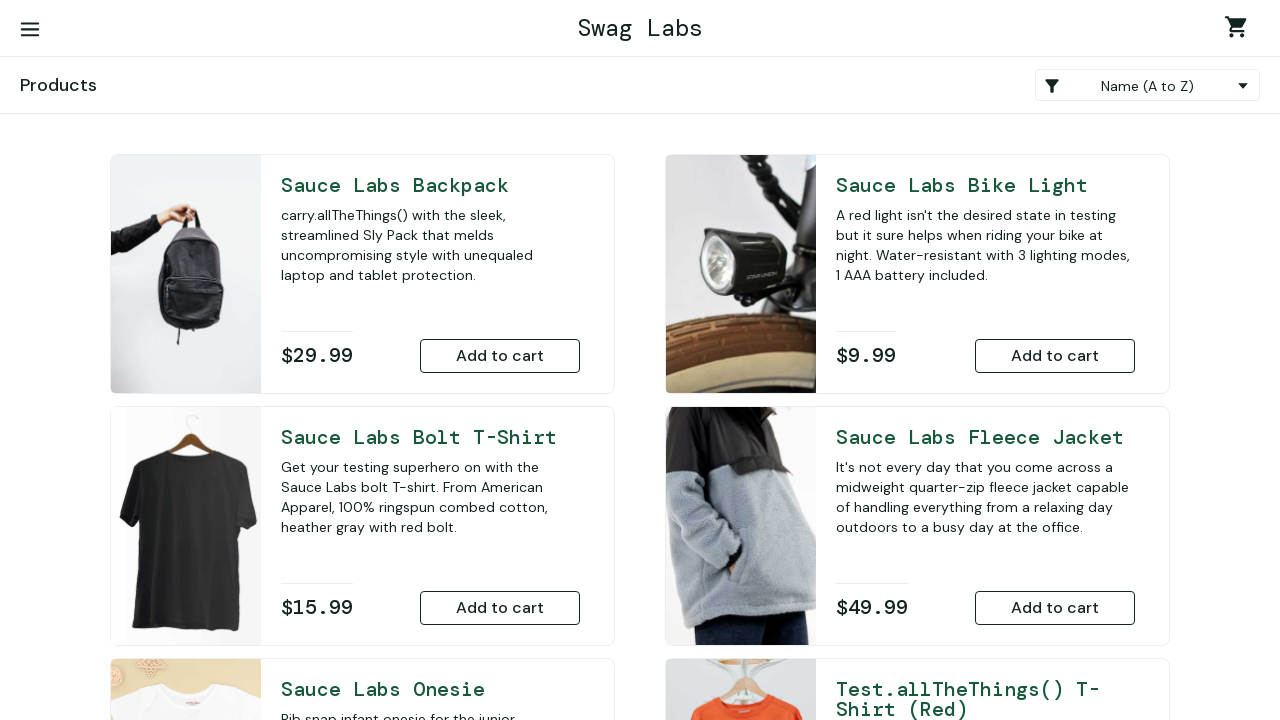

Inventory list appeared on homepage
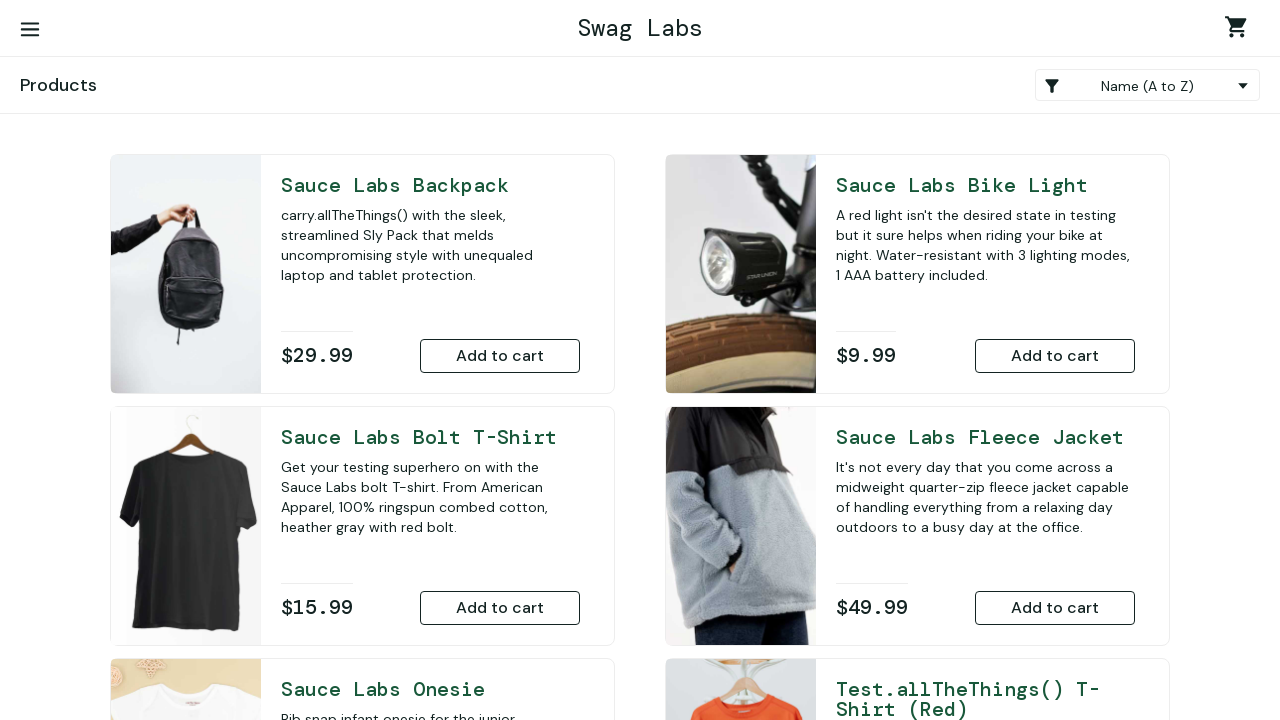

Shopping cart link is visible on homepage
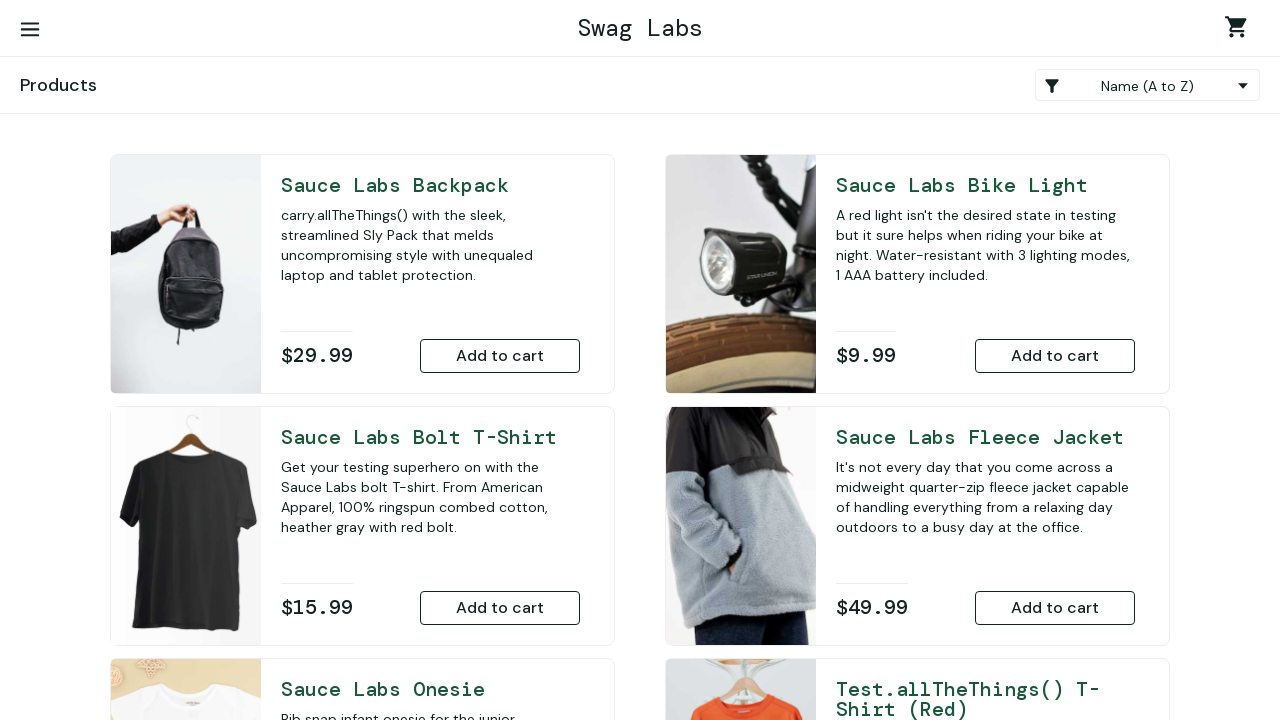

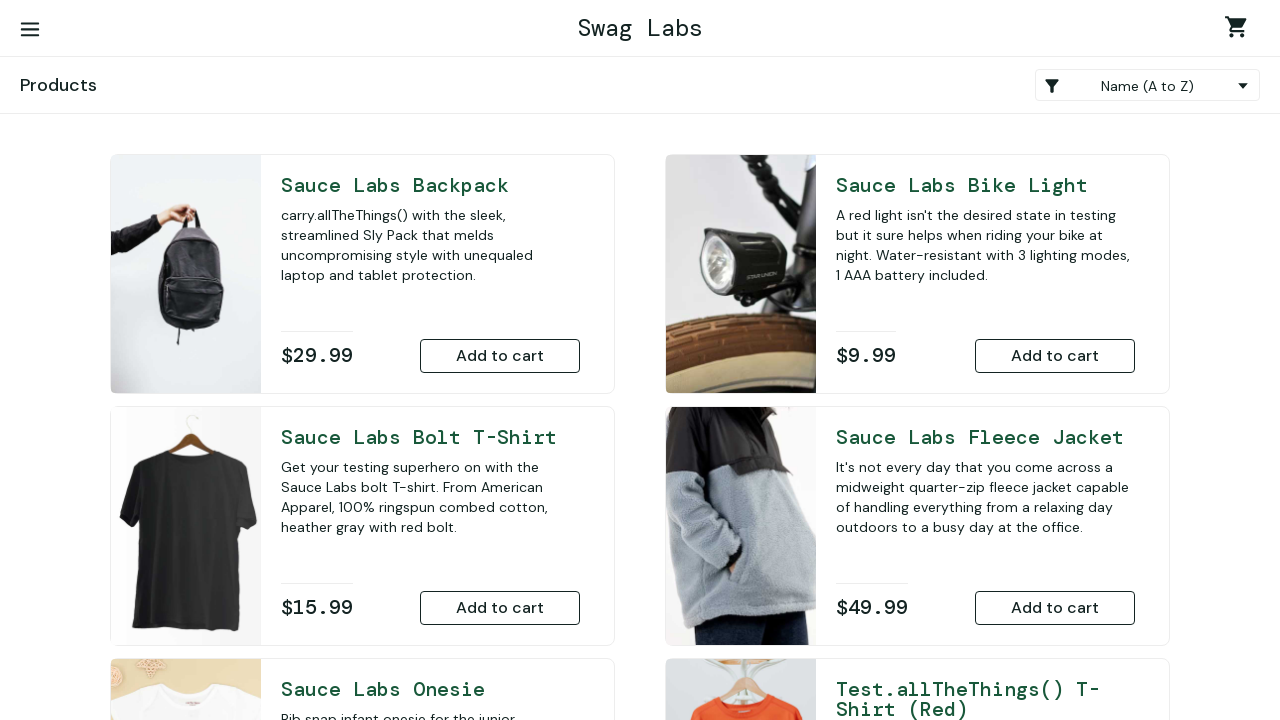